Tests the TodoMVC React implementation by navigating to it, adding a todo item, marking it as complete, and clearing completed items

Starting URL: https://todomvc.com/

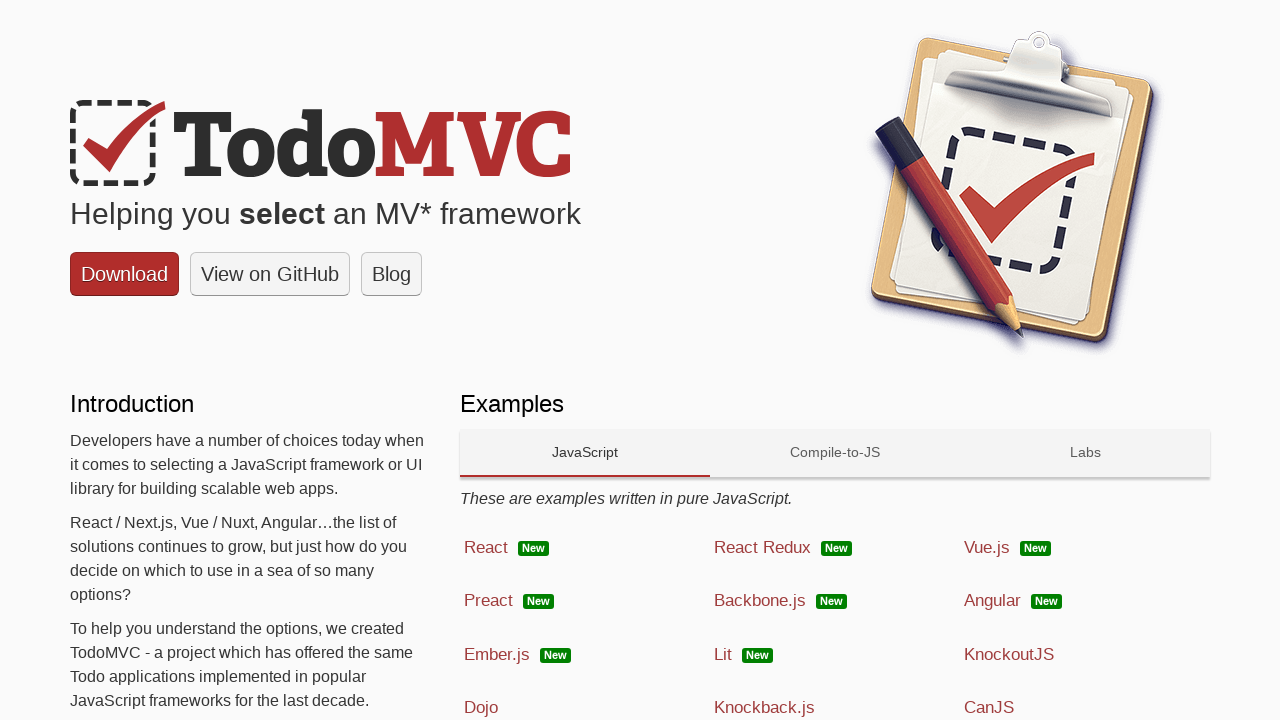

Clicked on React framework link at (585, 548) on a:has-text('React')
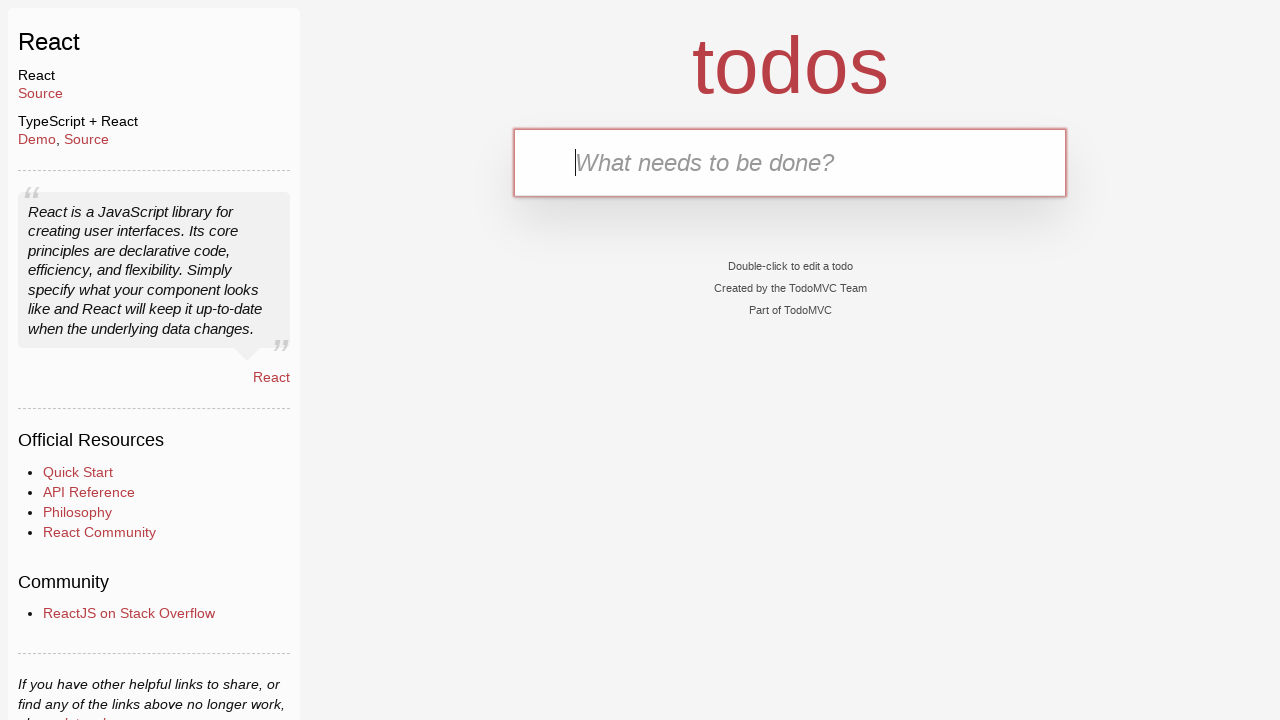

React todo app loaded and new-todo input became available
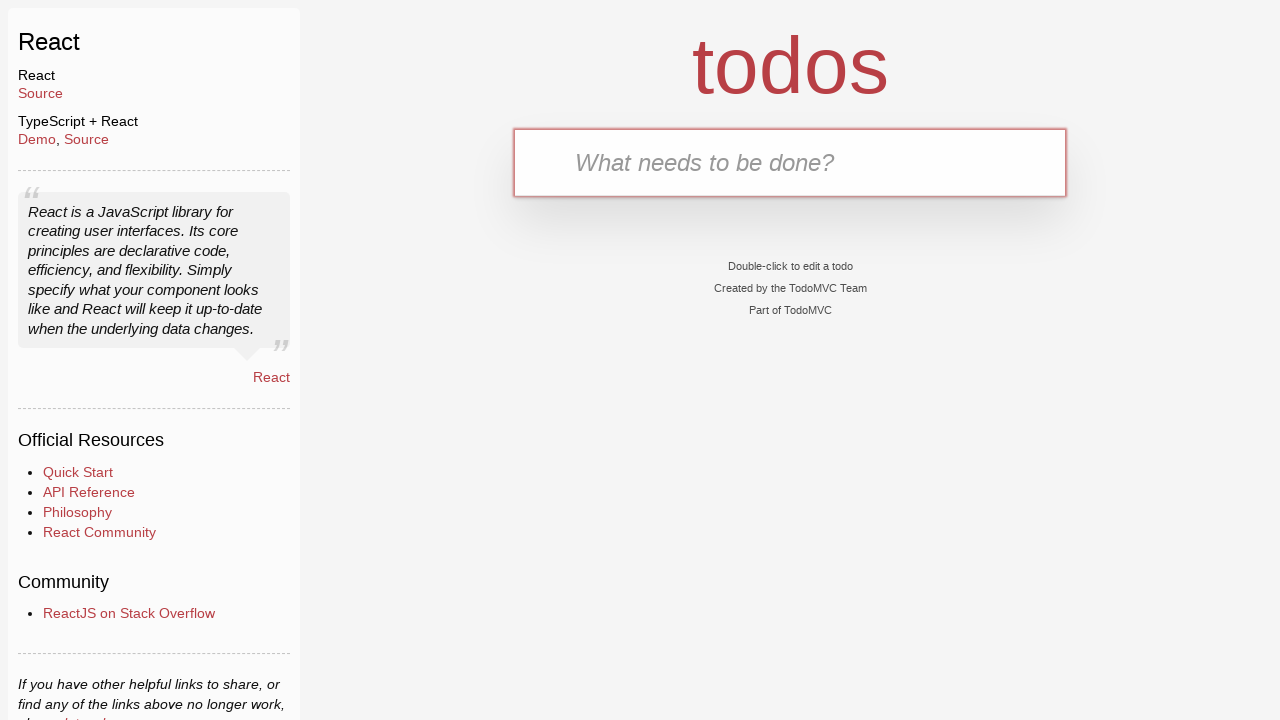

Clicked on new todo input field at (790, 162) on .new-todo
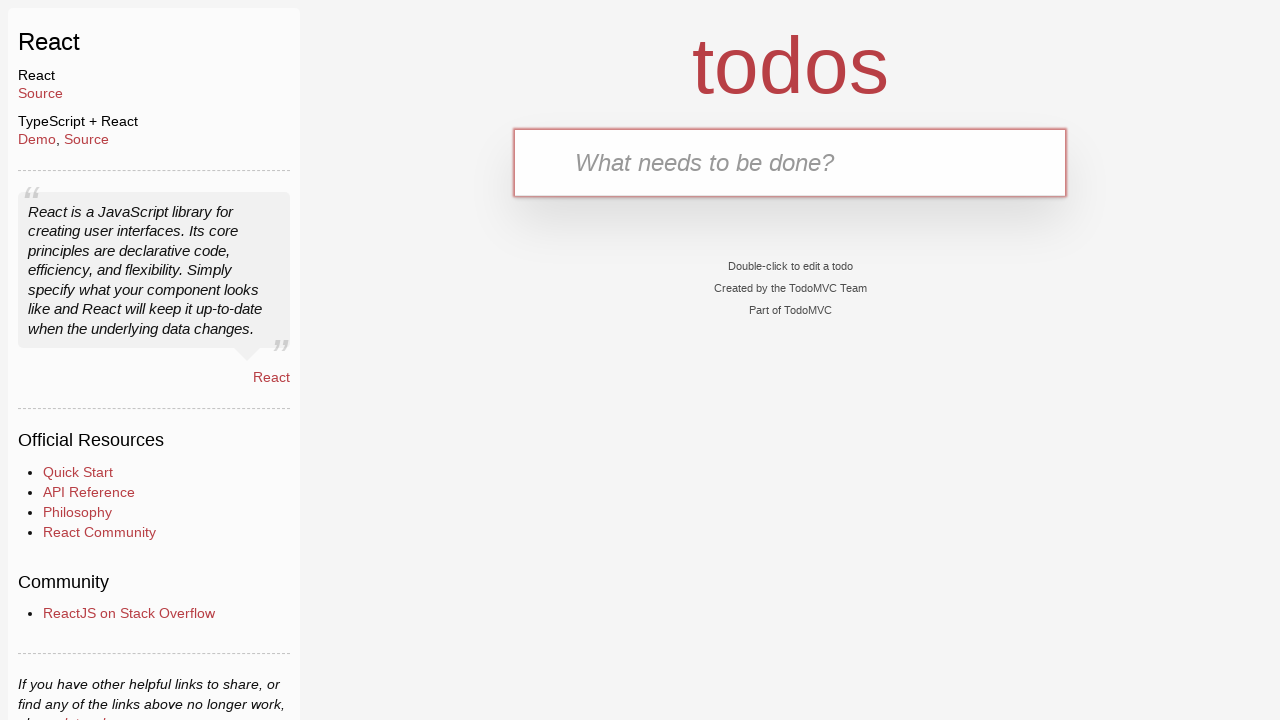

Filled new todo input with 'scream' on .new-todo
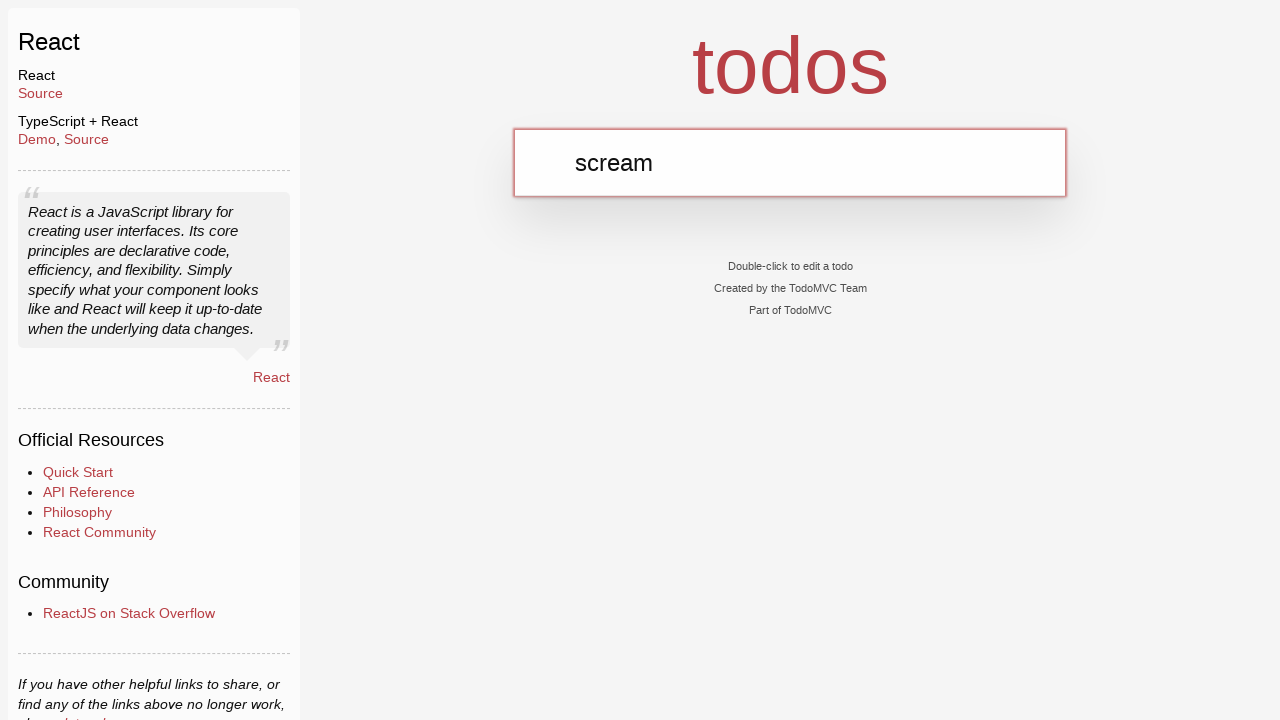

Pressed Enter to add the todo item on .new-todo
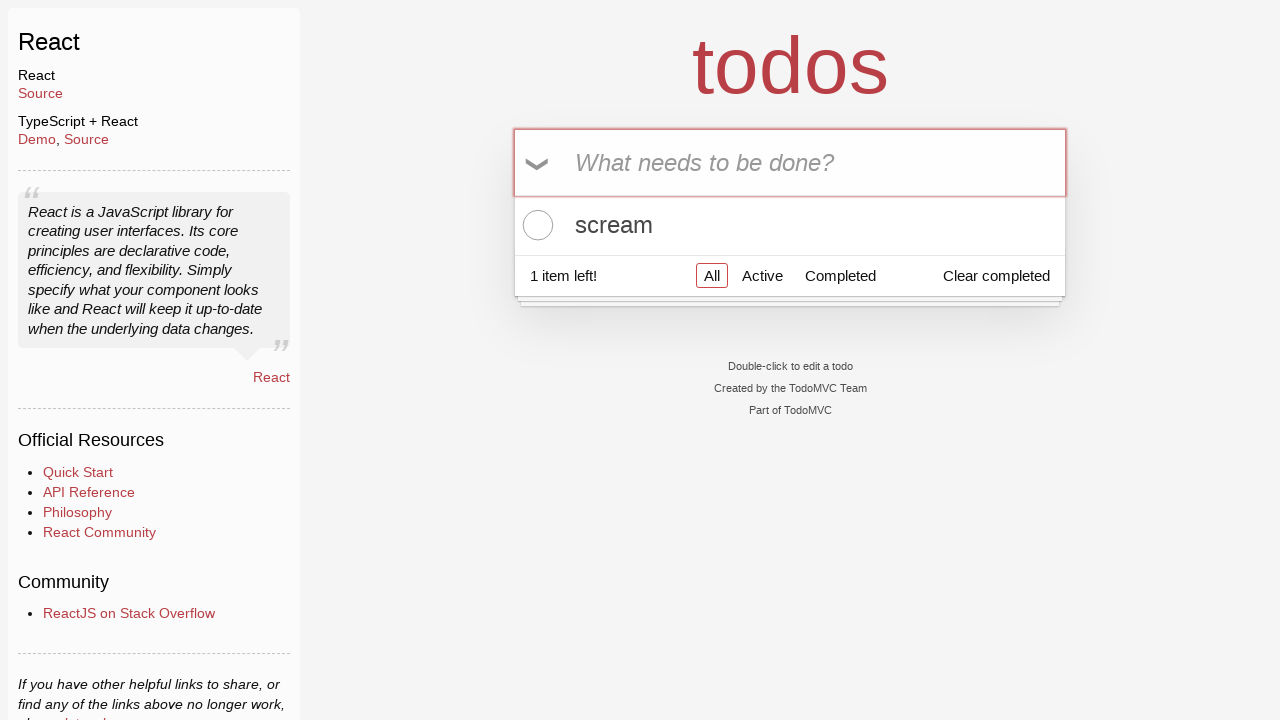

Clicked toggle checkbox to mark todo as complete at (535, 225) on .toggle
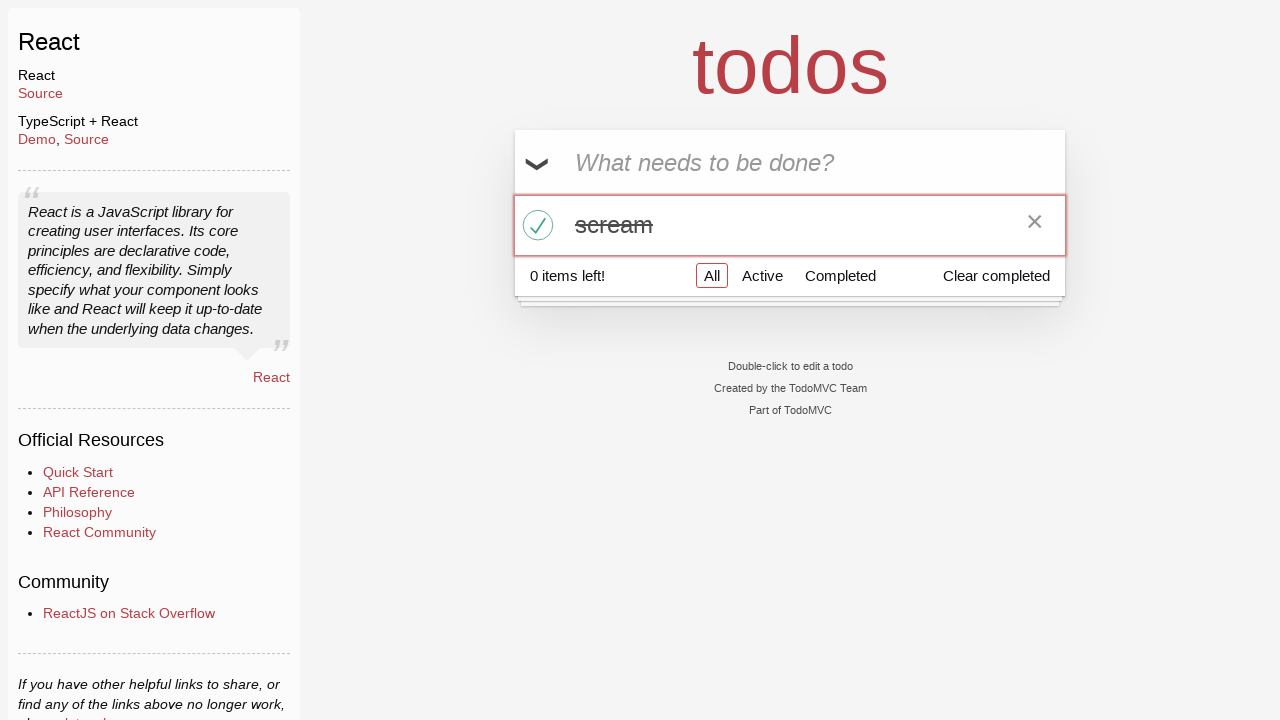

Clicked clear completed button to remove completed todos at (996, 275) on .clear-completed
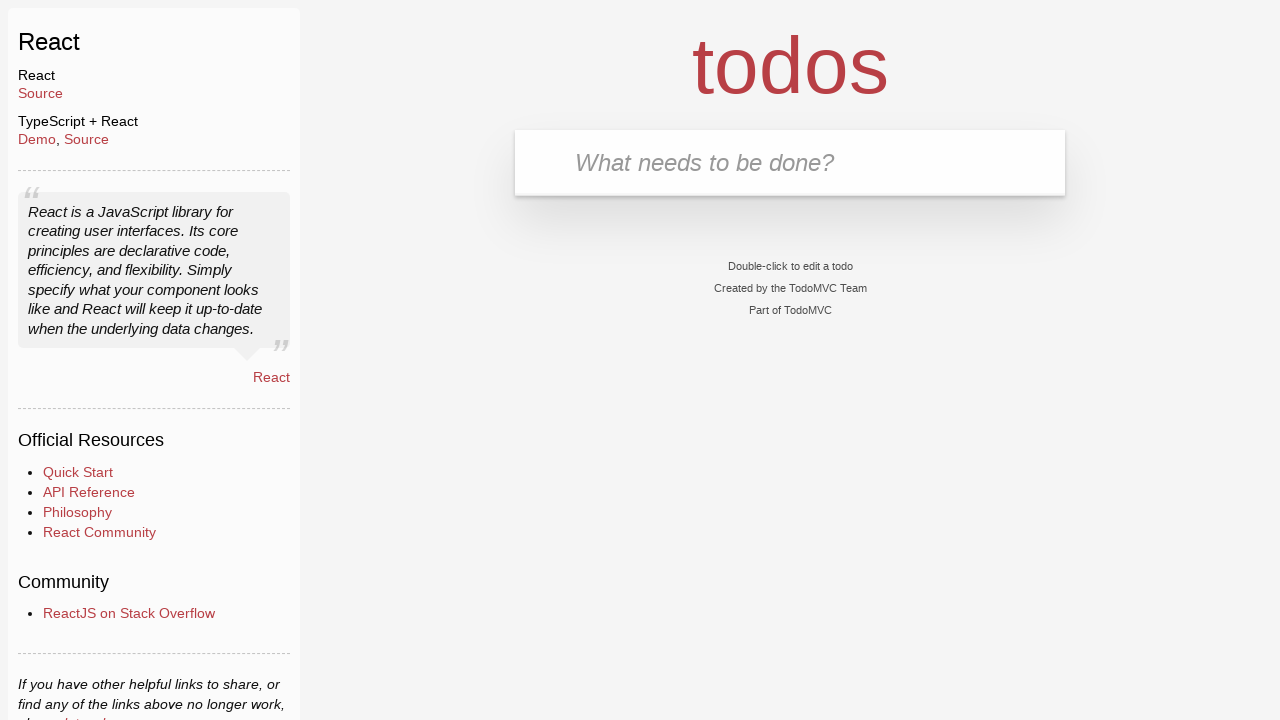

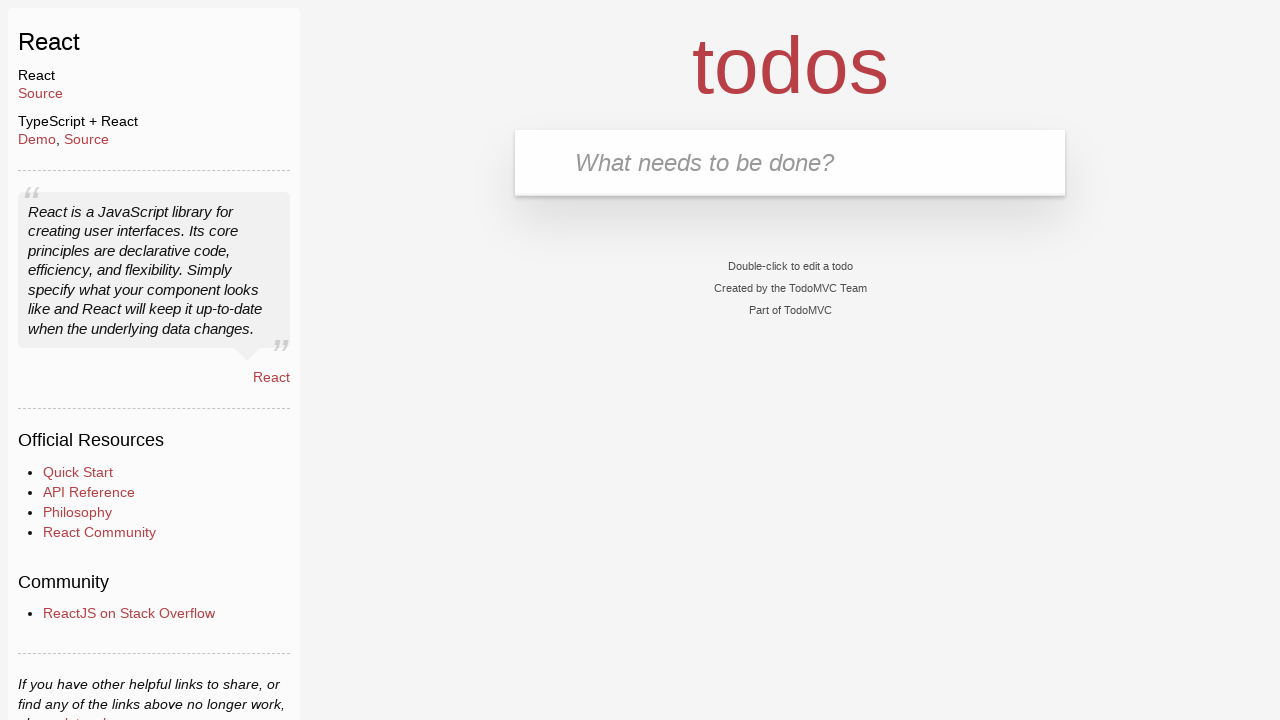